Tests dynamic data loading functionality by clicking a link, triggering data load, and verifying an image becomes visible after loading completes.

Starting URL: https://www.lambdatest.com/selenium-playground/

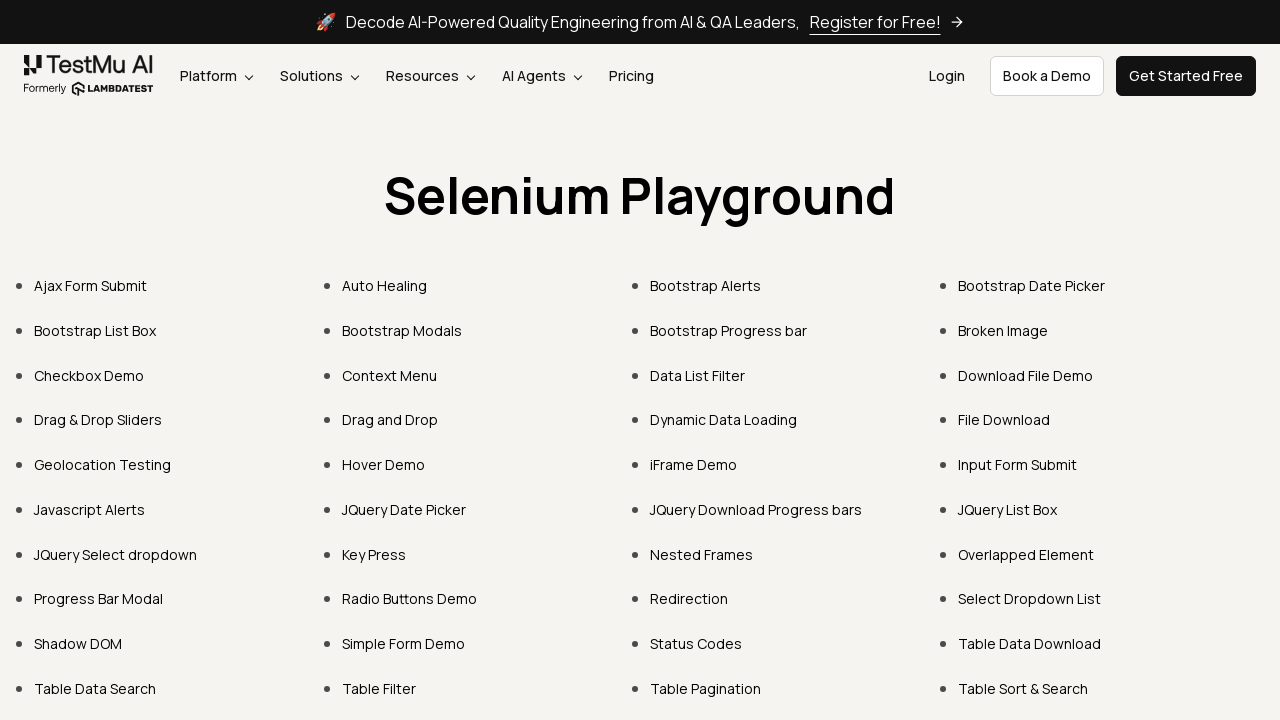

Clicked on Dynamic Data Loading link at (724, 420) on text=Dynamic Data Loading
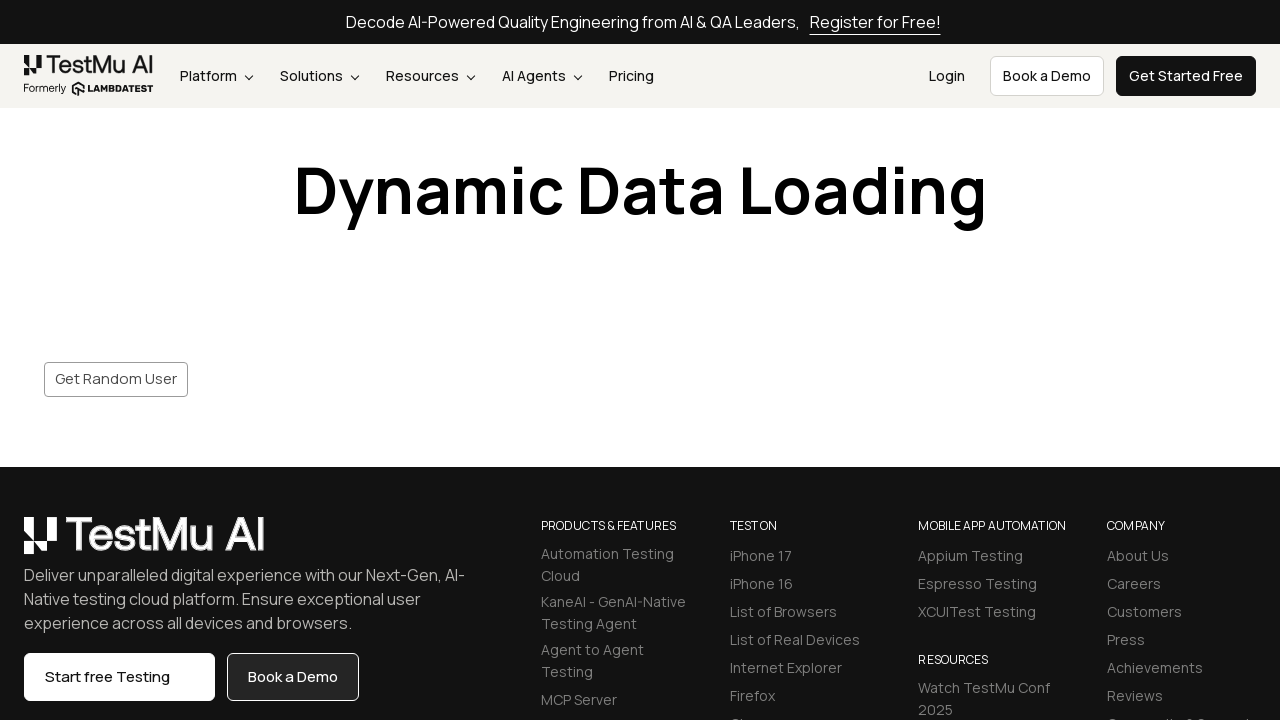

Clicked the save/load button to trigger data loading at (116, 379) on #save
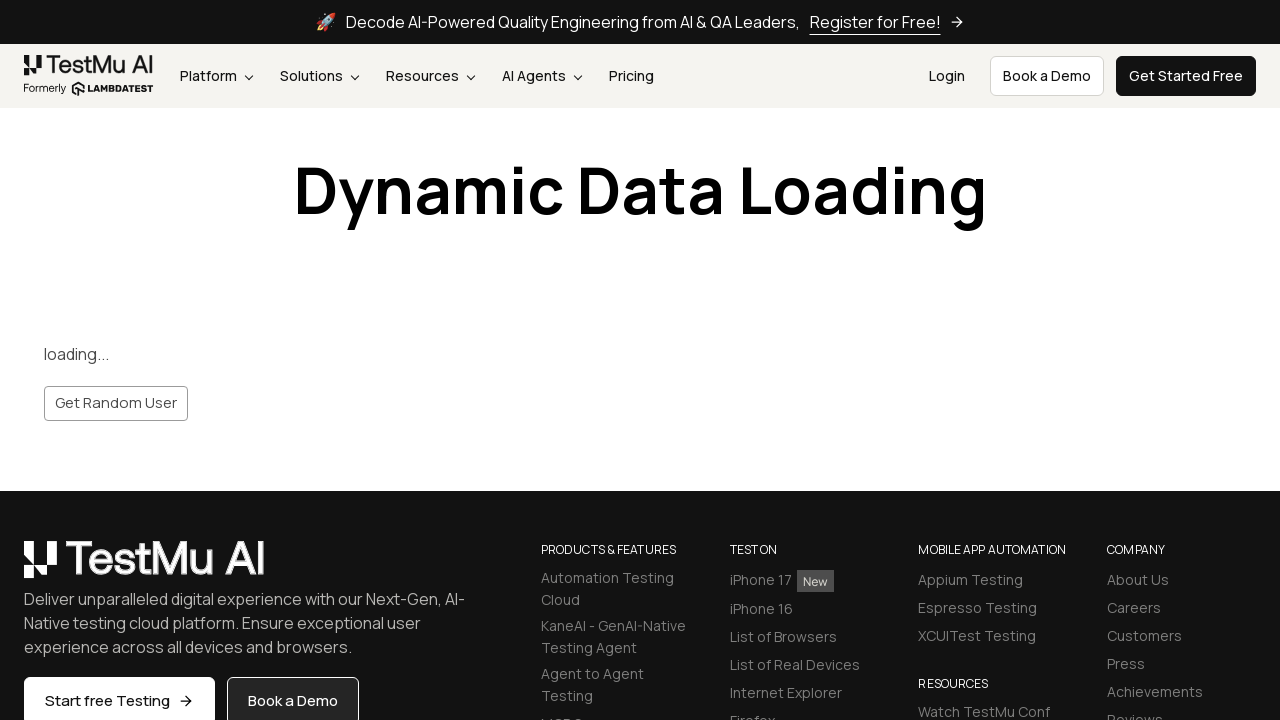

Waited for image to become visible after data loading completed
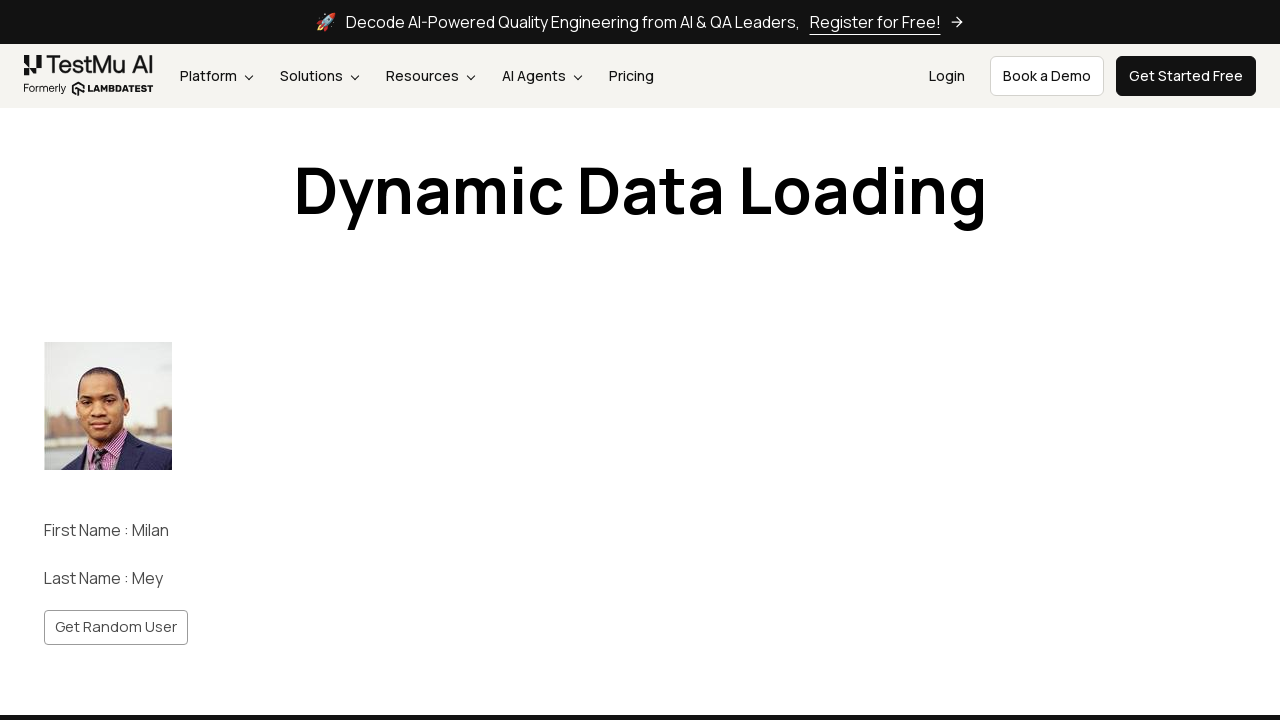

Verified that the image is displayed in the AUT
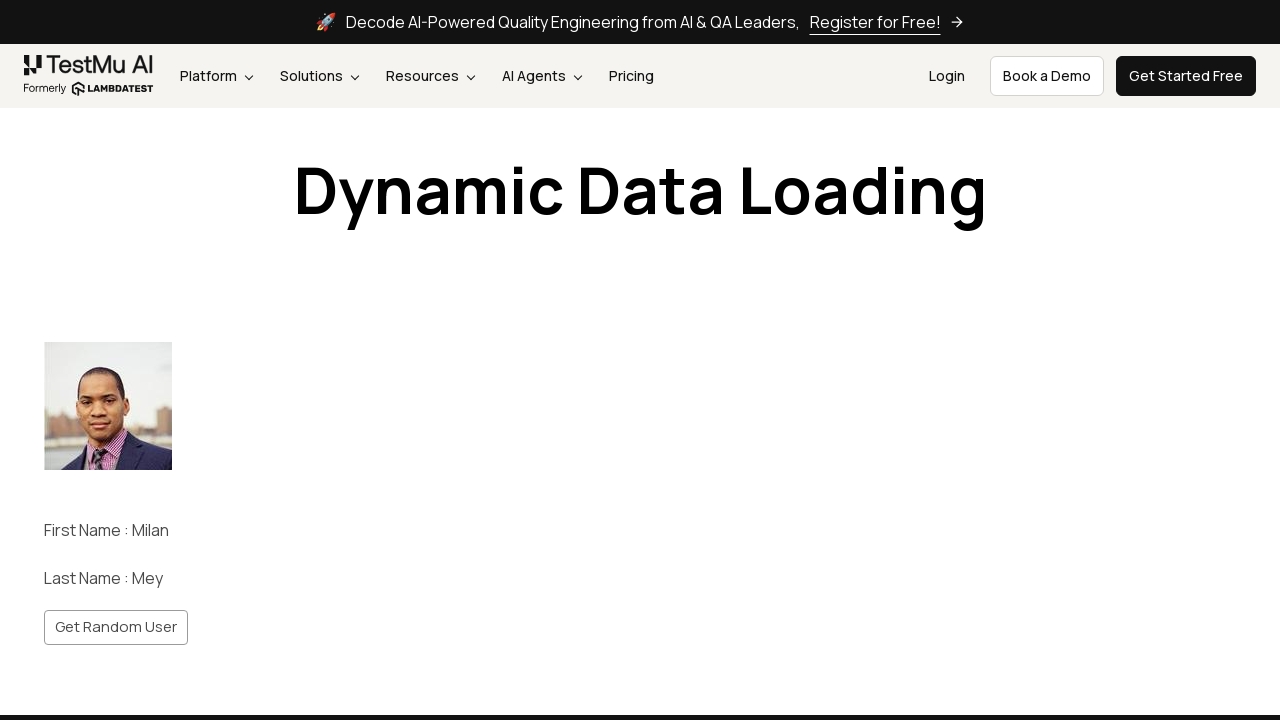

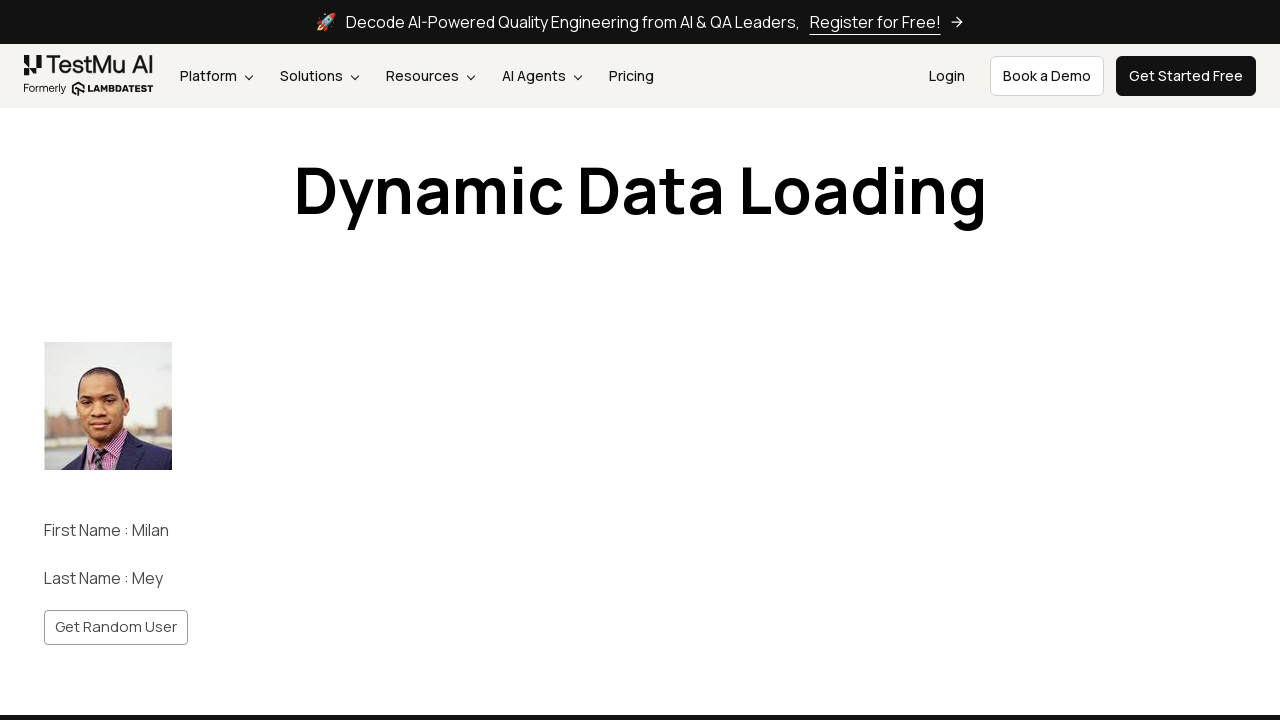